Tests that the currently applied filter is highlighted in the navigation

Starting URL: https://demo.playwright.dev/todomvc

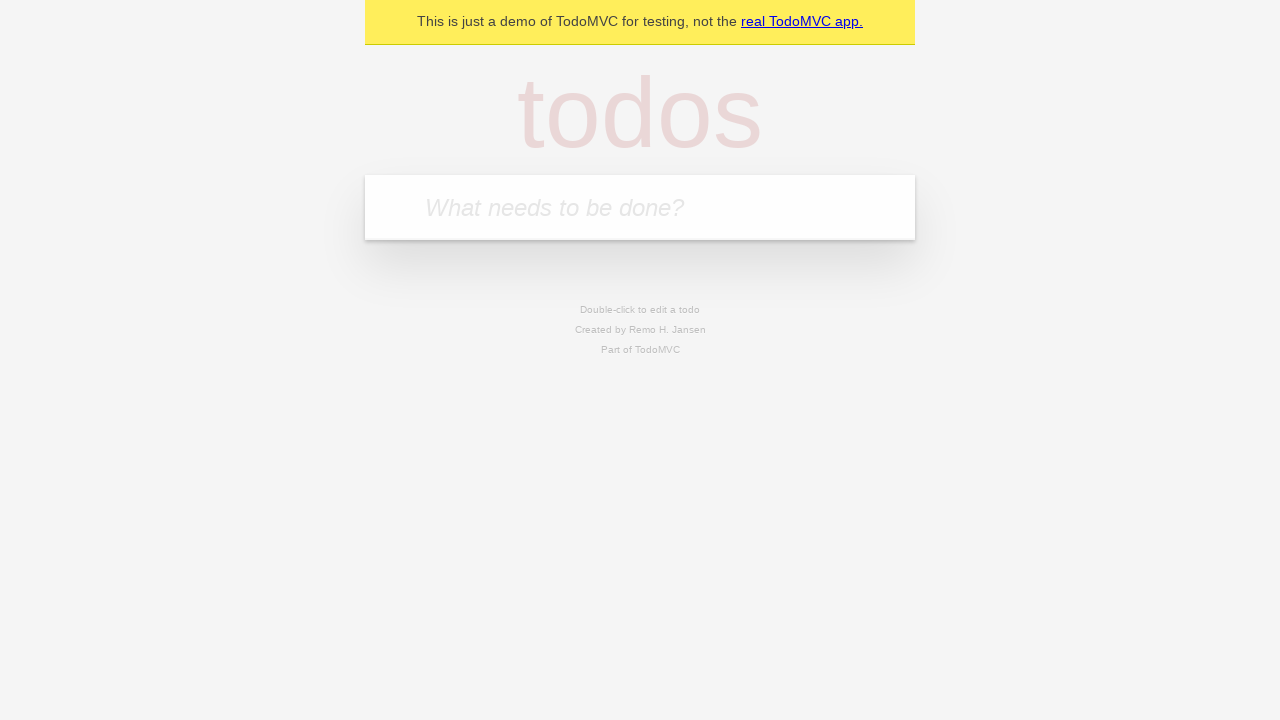

Filled todo input with 'buy some cheese' on internal:attr=[placeholder="What needs to be done?"i]
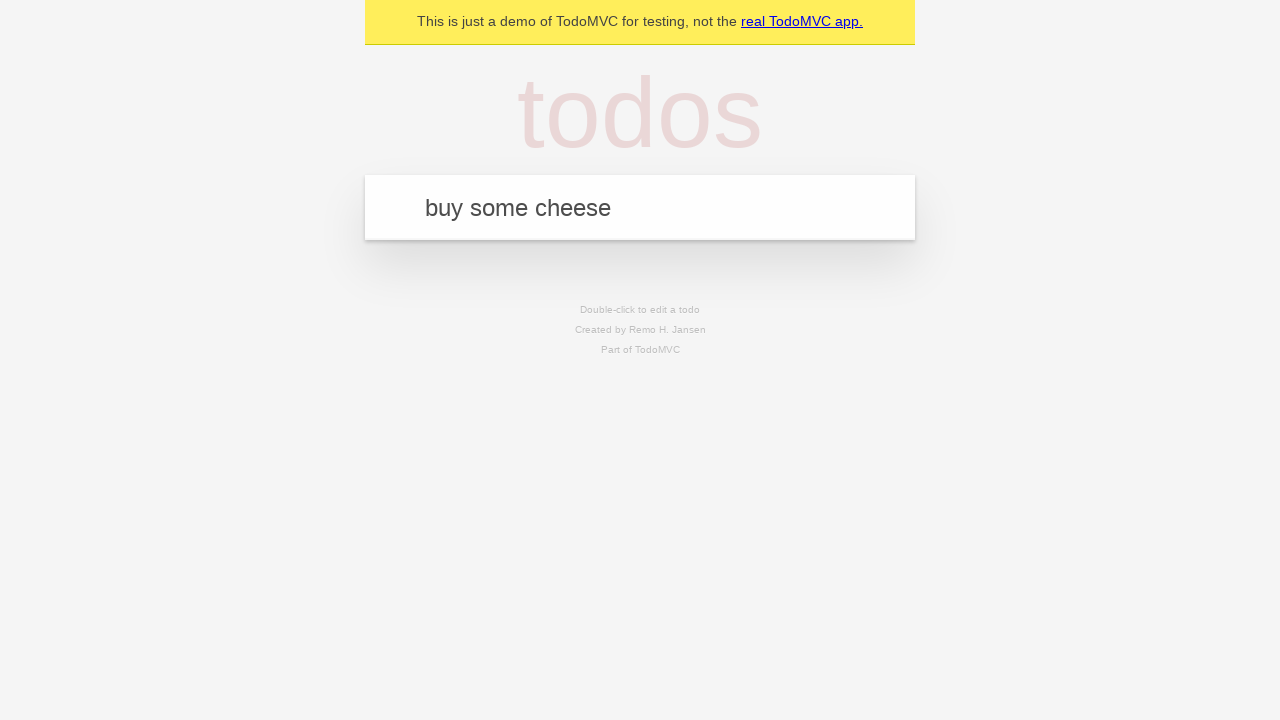

Pressed Enter to create todo 'buy some cheese' on internal:attr=[placeholder="What needs to be done?"i]
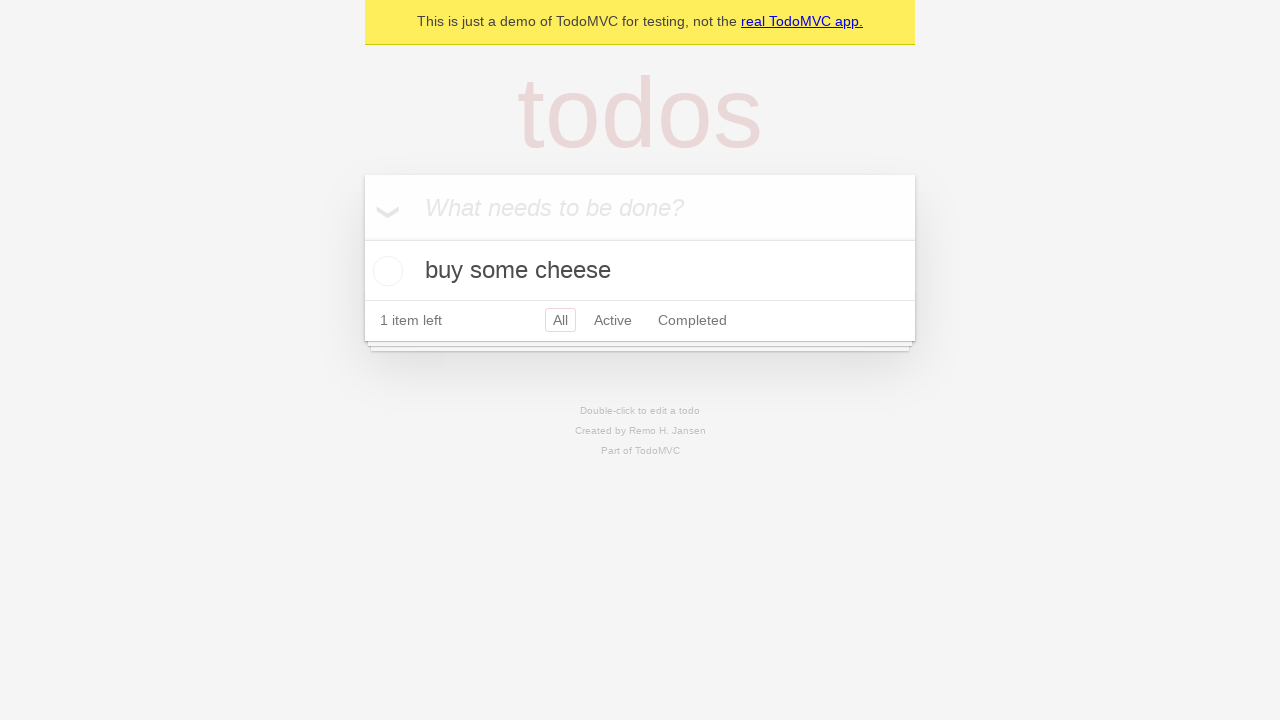

Filled todo input with 'feed the cat' on internal:attr=[placeholder="What needs to be done?"i]
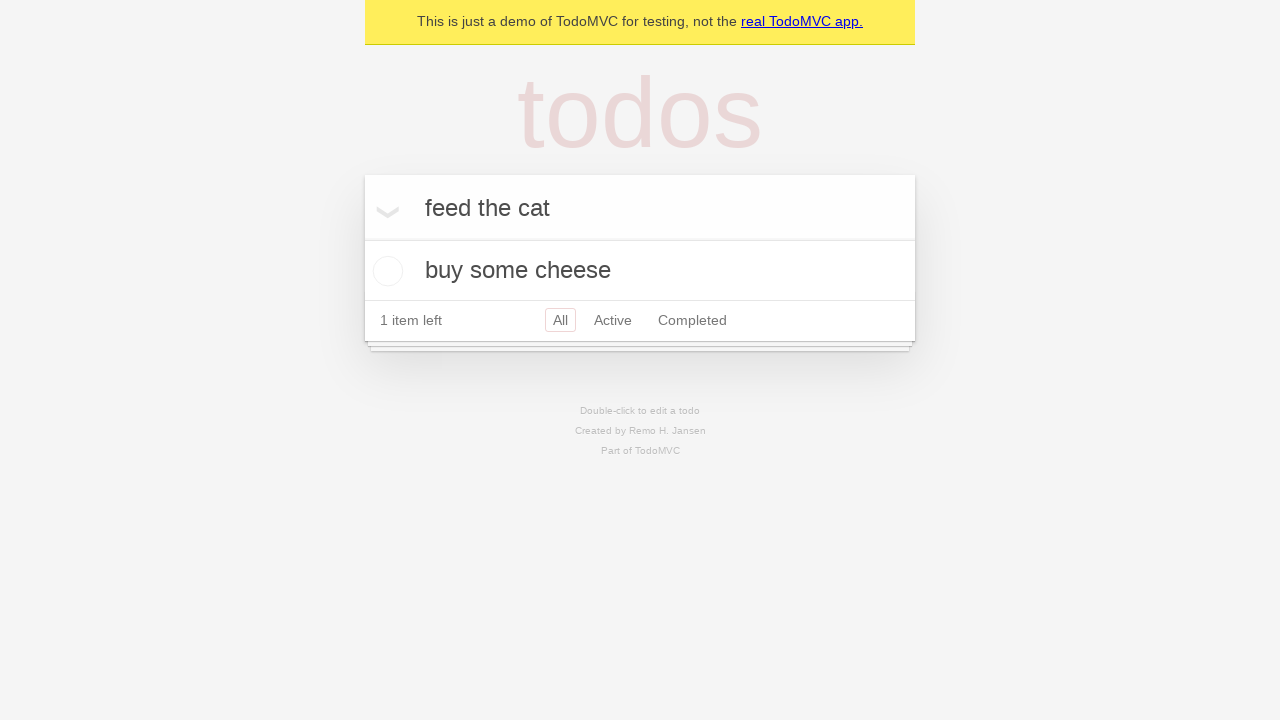

Pressed Enter to create todo 'feed the cat' on internal:attr=[placeholder="What needs to be done?"i]
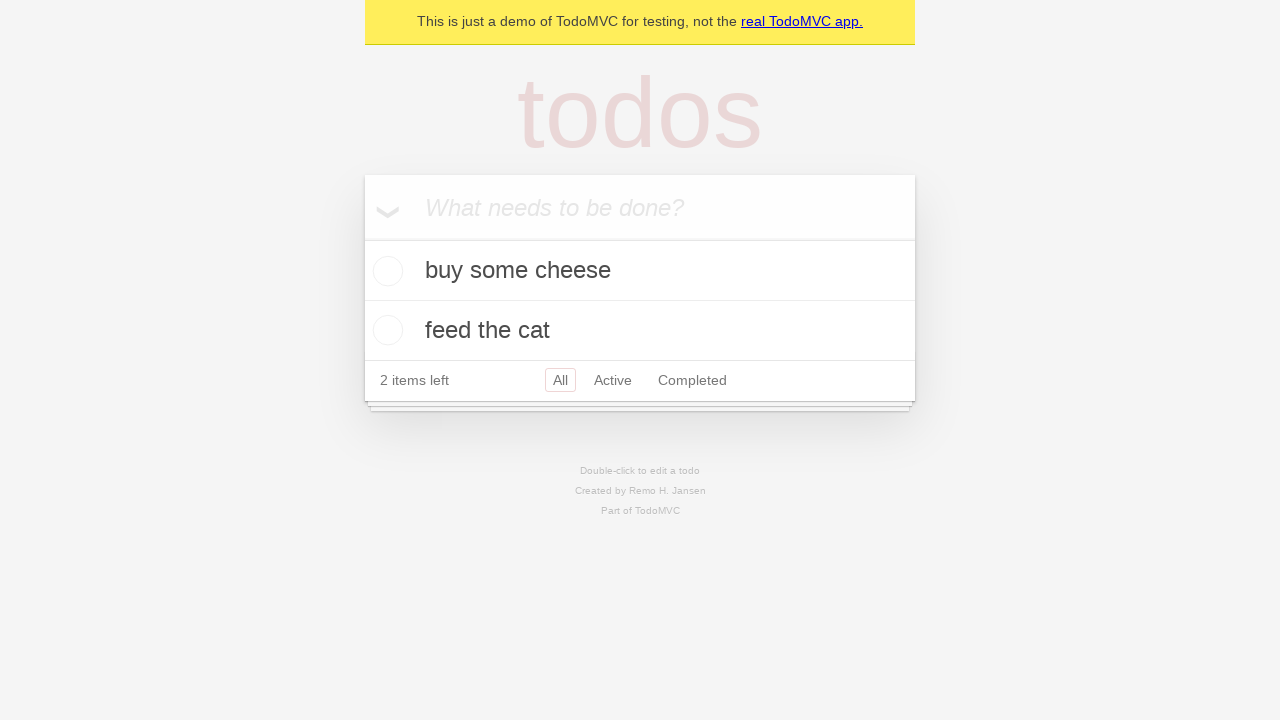

Filled todo input with 'book a doctors appointment' on internal:attr=[placeholder="What needs to be done?"i]
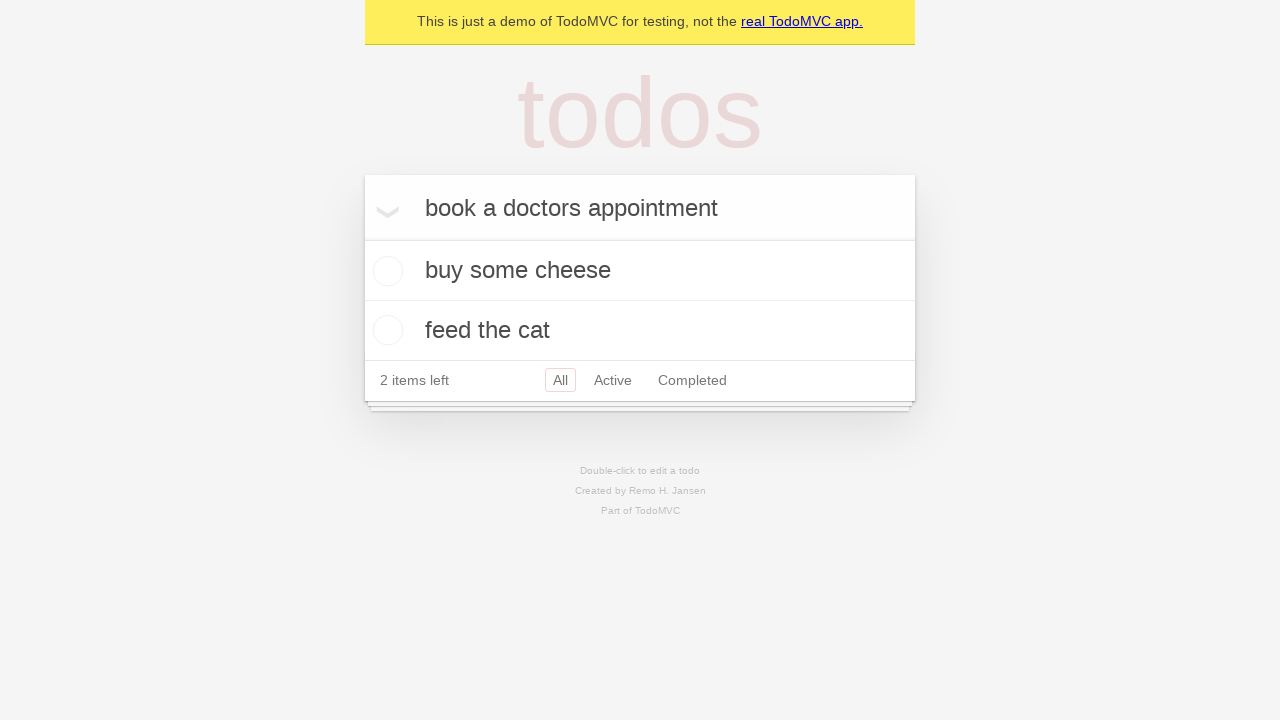

Pressed Enter to create todo 'book a doctors appointment' on internal:attr=[placeholder="What needs to be done?"i]
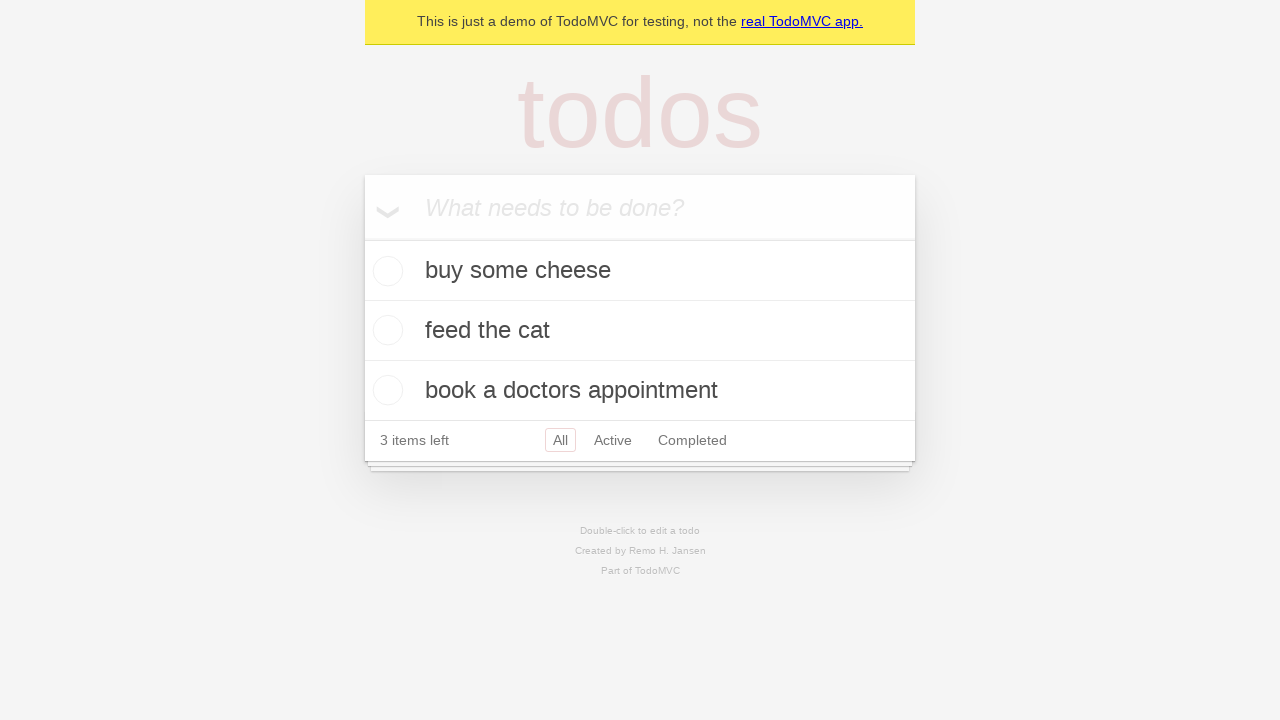

Waited for todo items to appear
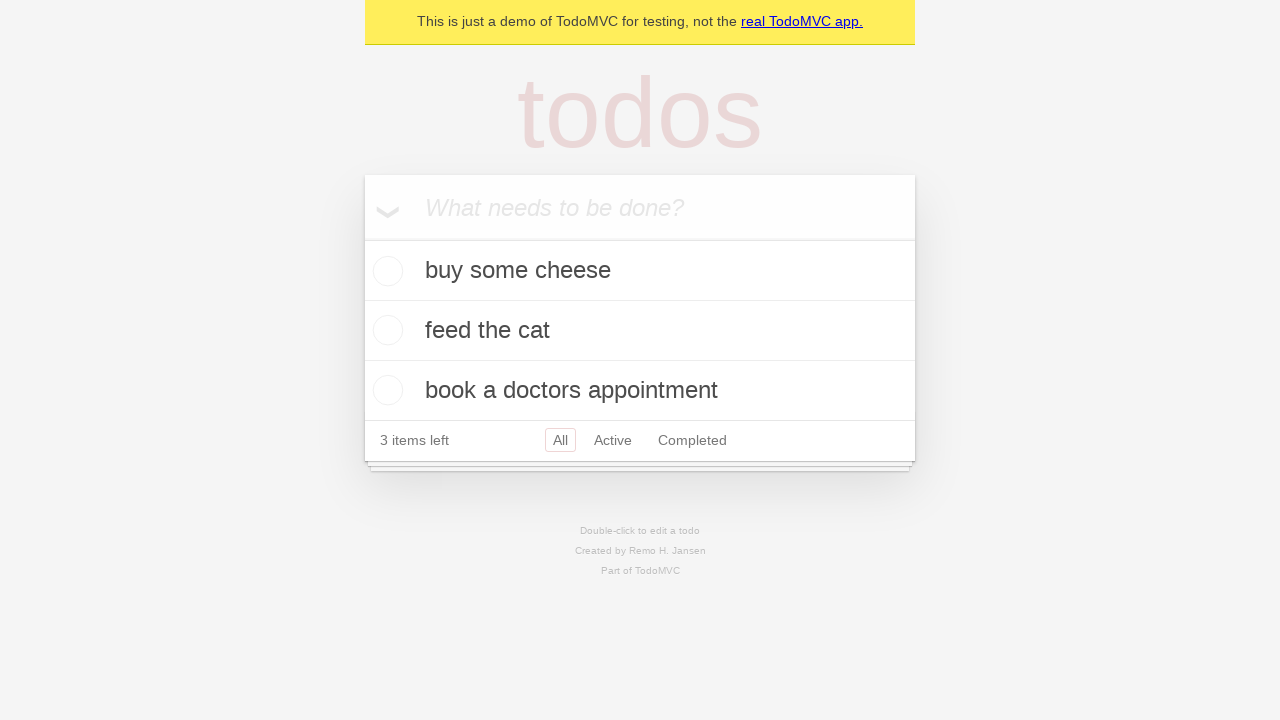

Clicked Active filter link at (613, 440) on internal:role=link[name="Active"i]
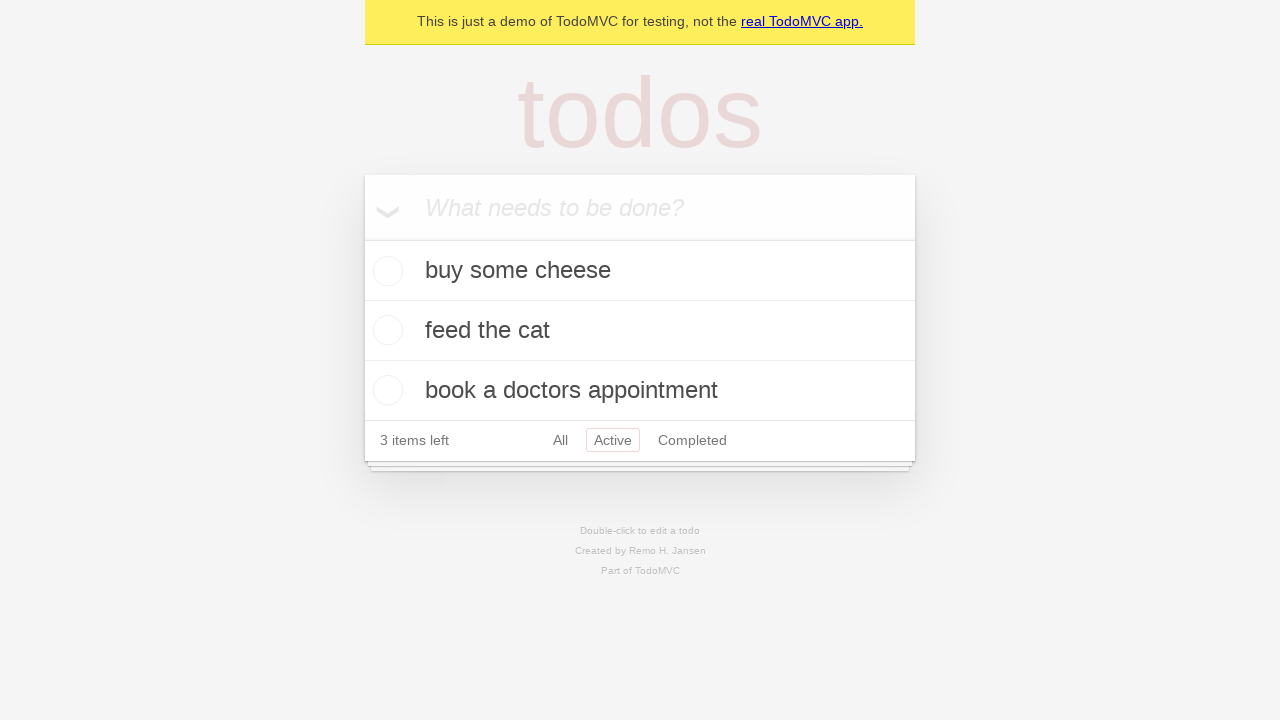

Clicked Completed filter link to highlight it as currently applied filter at (692, 440) on internal:role=link[name="Completed"i]
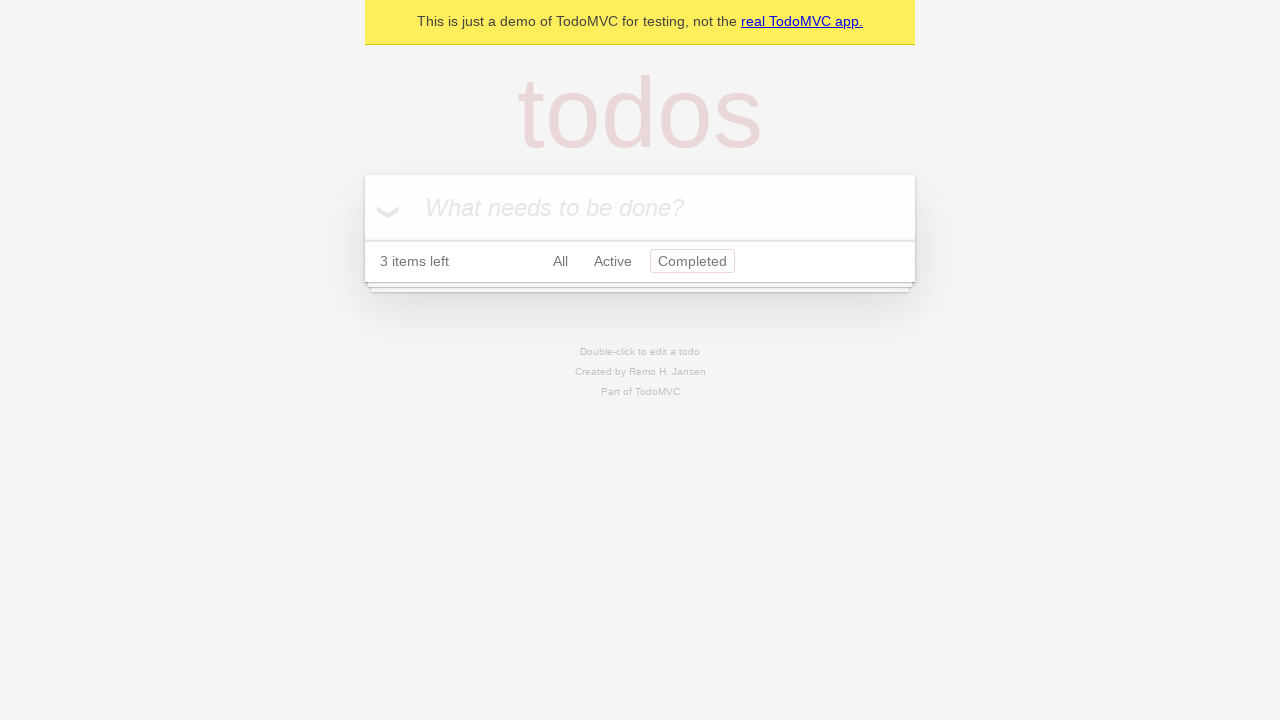

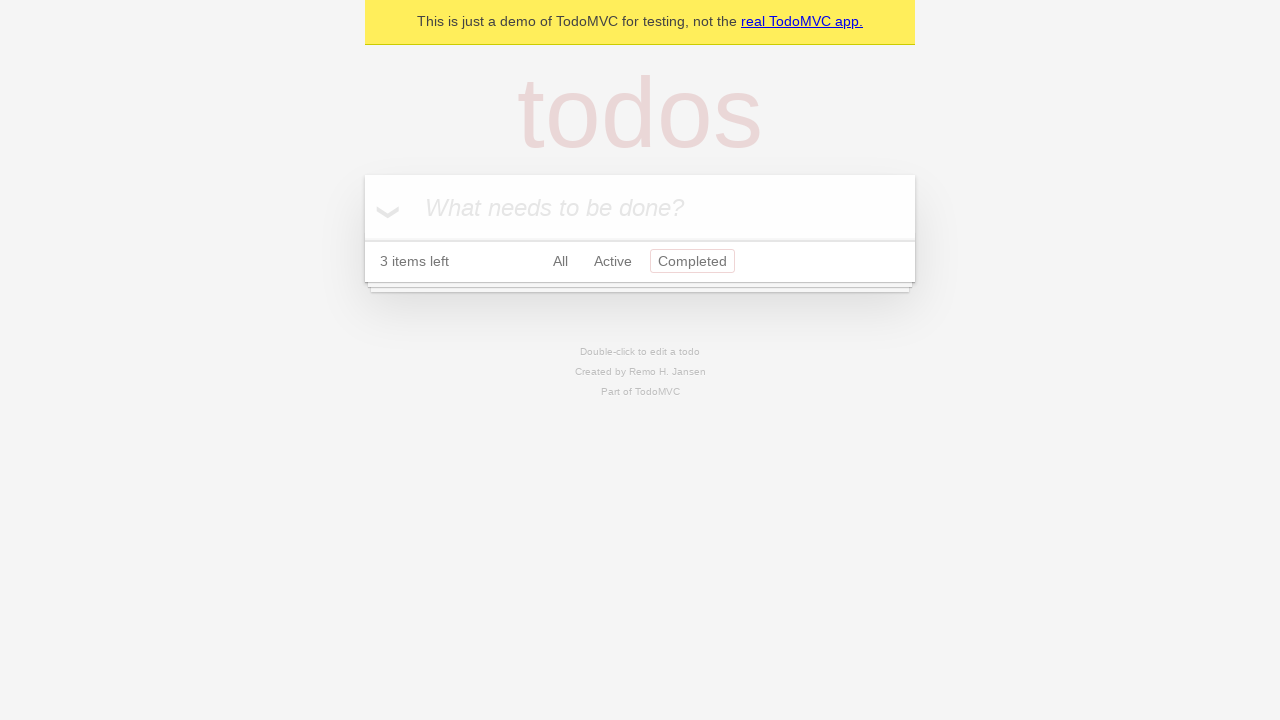